Tests filtering for uncompleted tasks by first checking an item then clicking the Active filter

Starting URL: https://example.cypress.io/todo

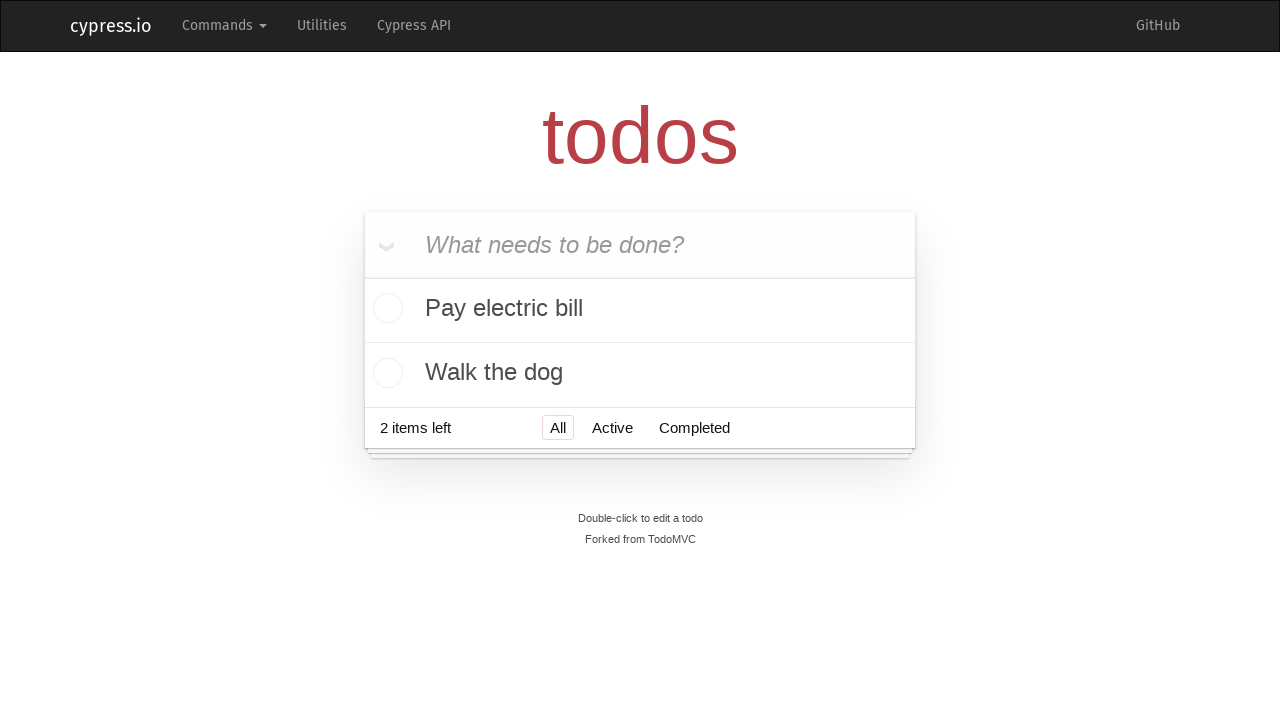

Checked off 'Pay electric bill' task at (385, 310) on text=Pay electric bill >> .. >> input[type=checkbox]
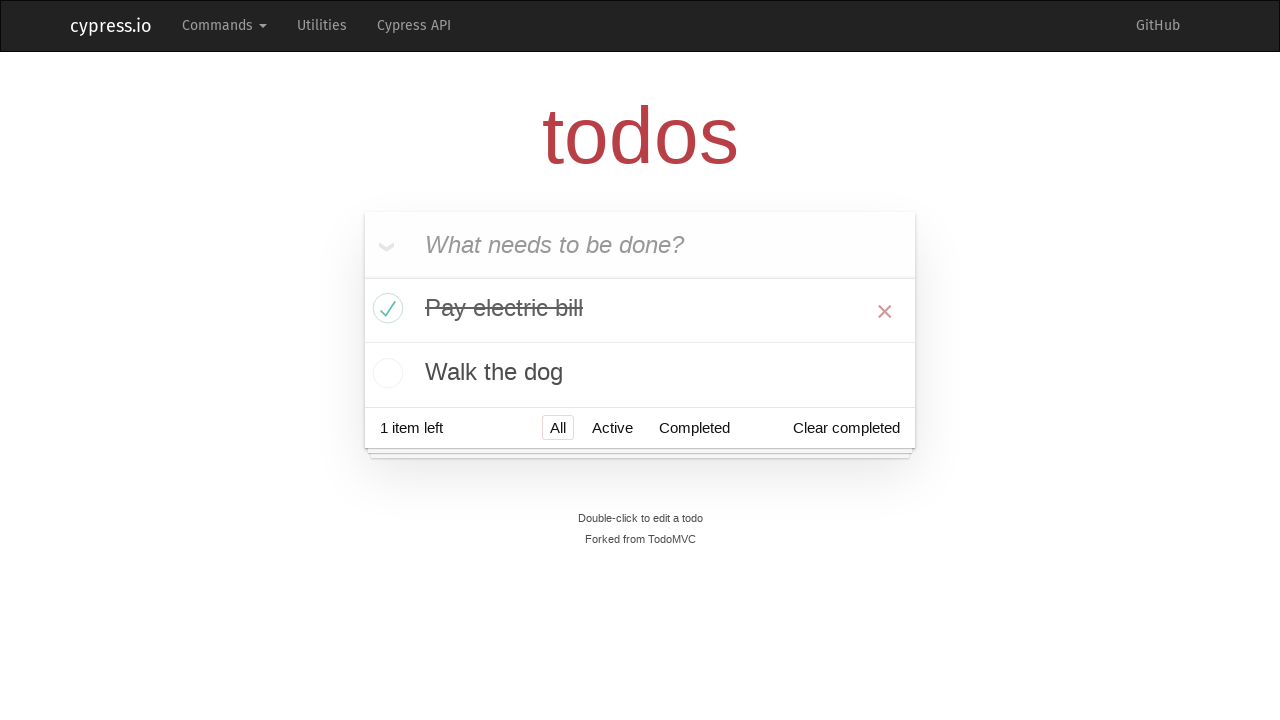

Clicked 'Active' filter button at (612, 428) on text=Active
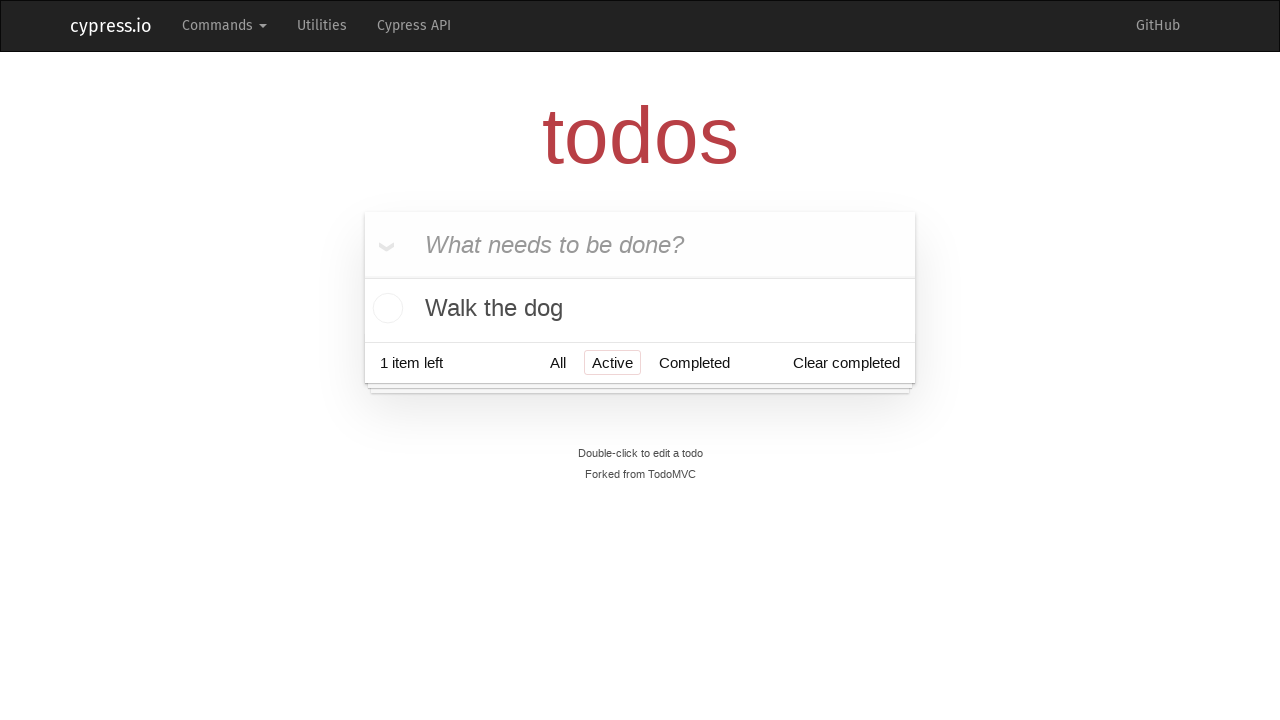

Located all todo list items
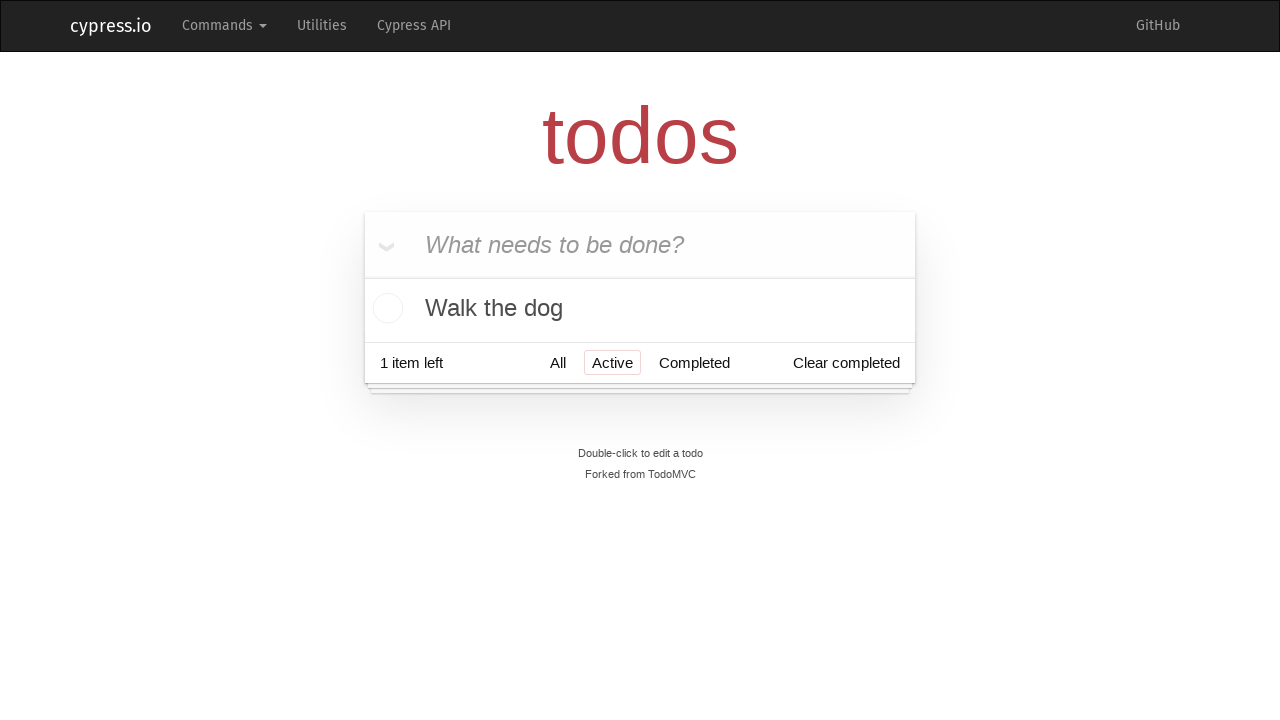

Verified exactly 1 uncompleted task is visible
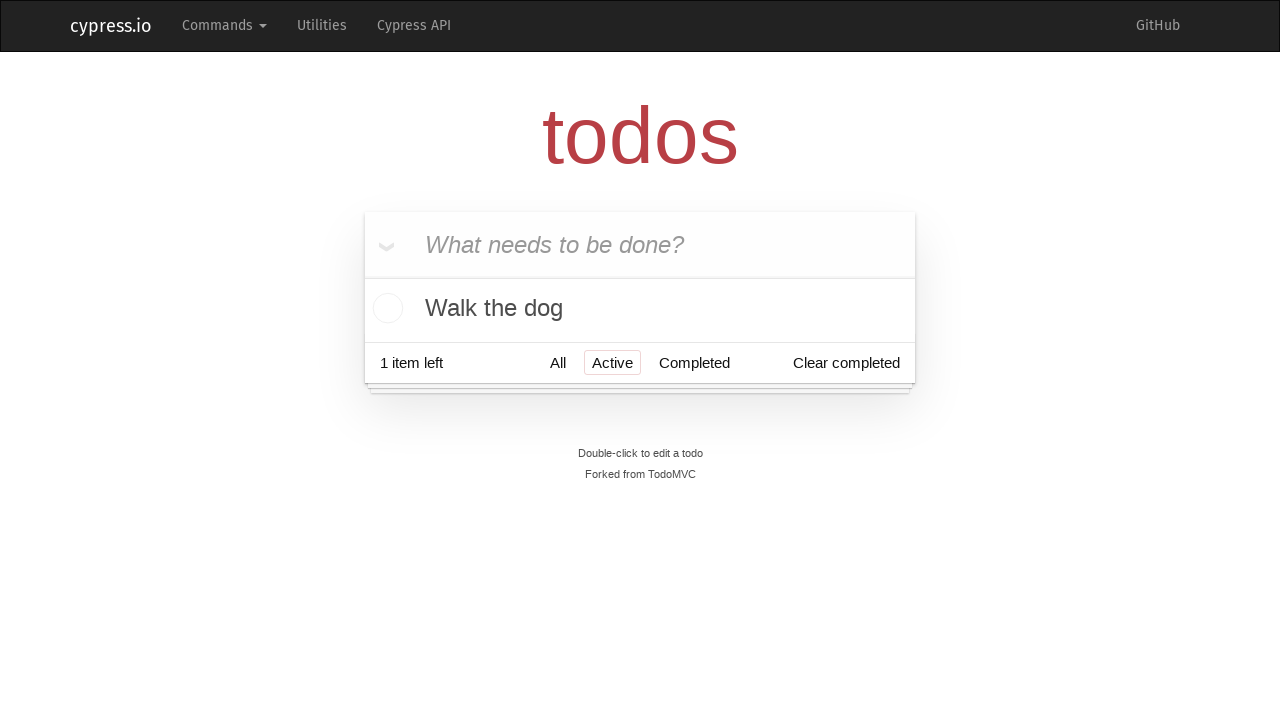

Verified remaining task is 'Walk the dog'
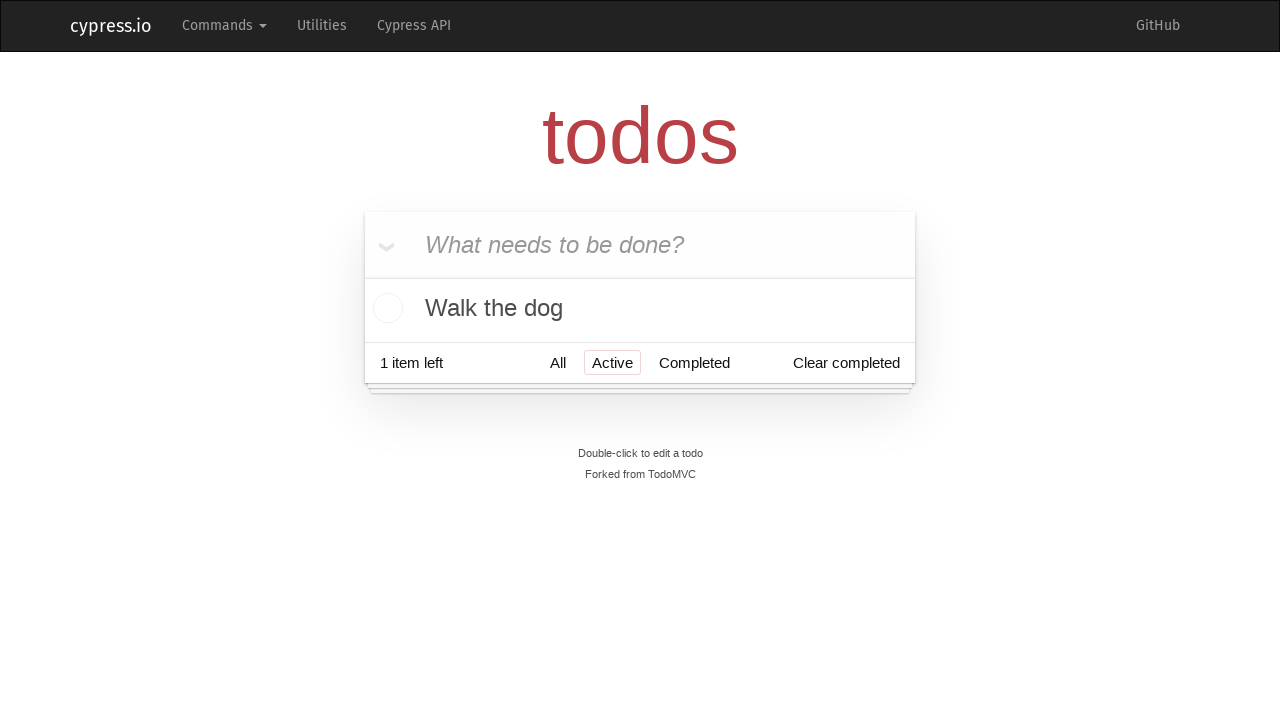

Verified 'Pay electric bill' is not visible in active filter
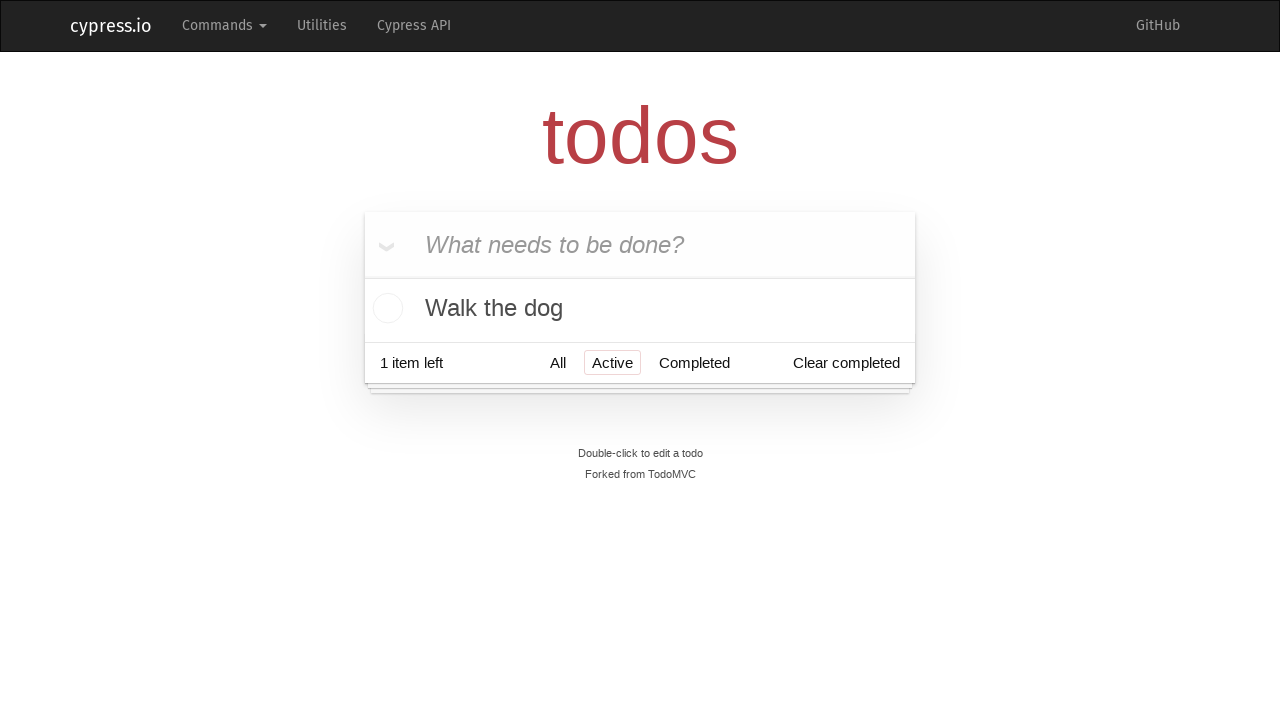

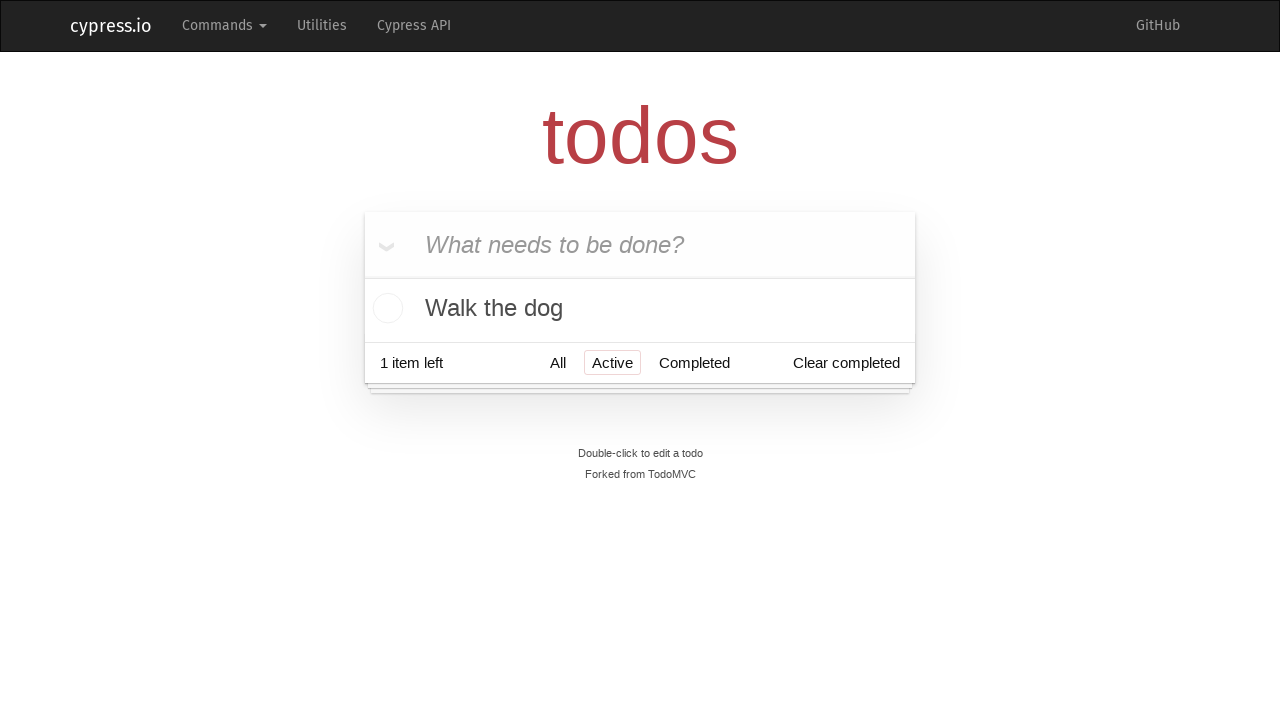